Tests navigation by clicking Read More link, going back, and clicking partial link

Starting URL: https://login.ubuntu.com

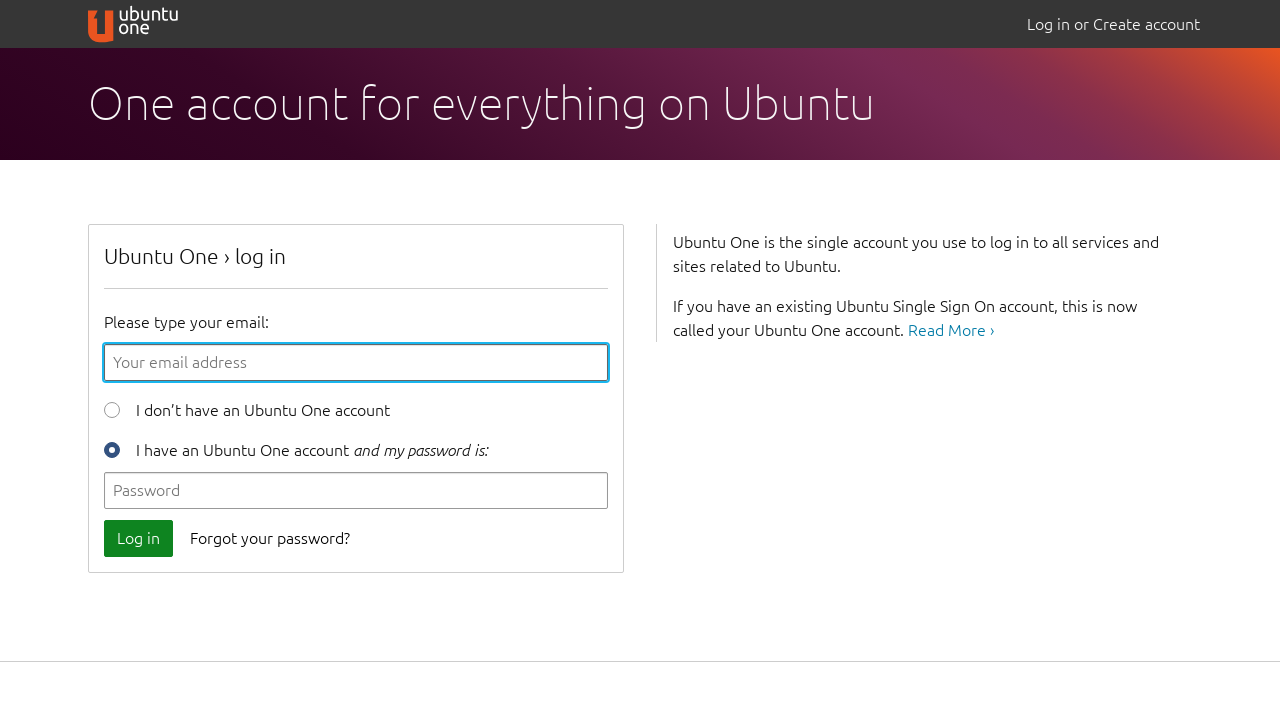

Clicked 'Read More ›' link to navigate at (951, 330) on text='Read More ›'
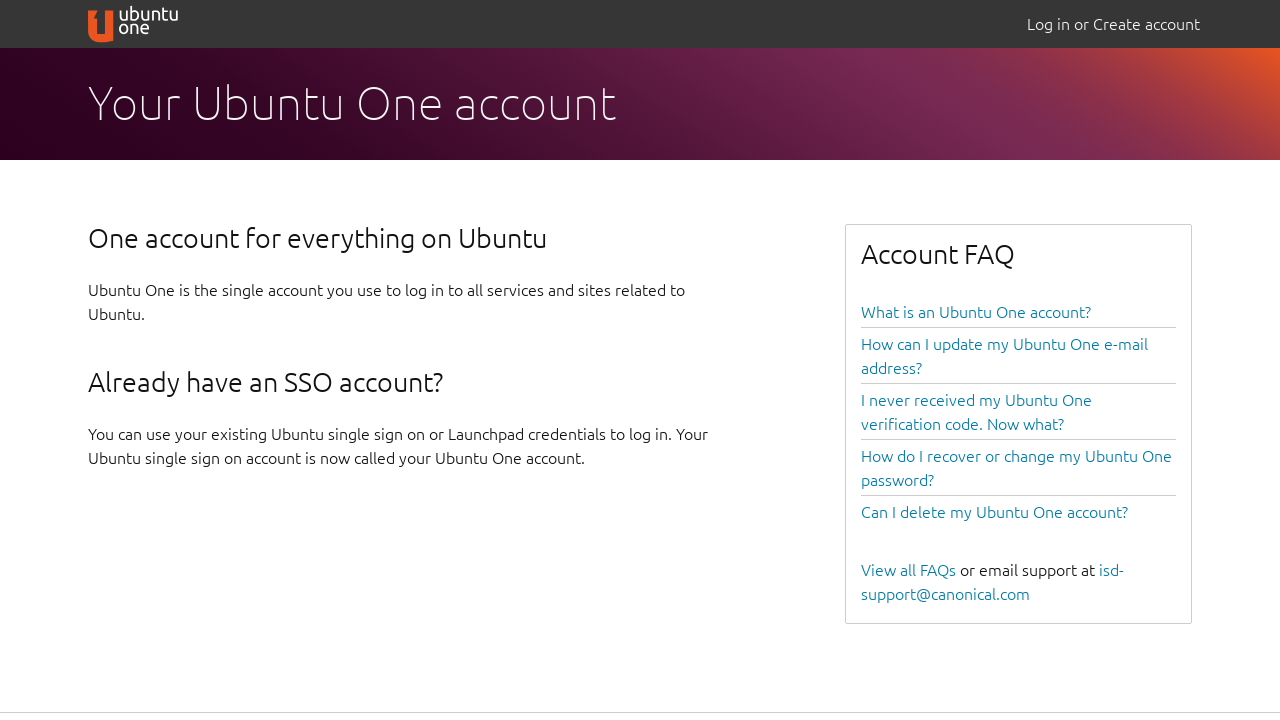

Navigated back to previous page
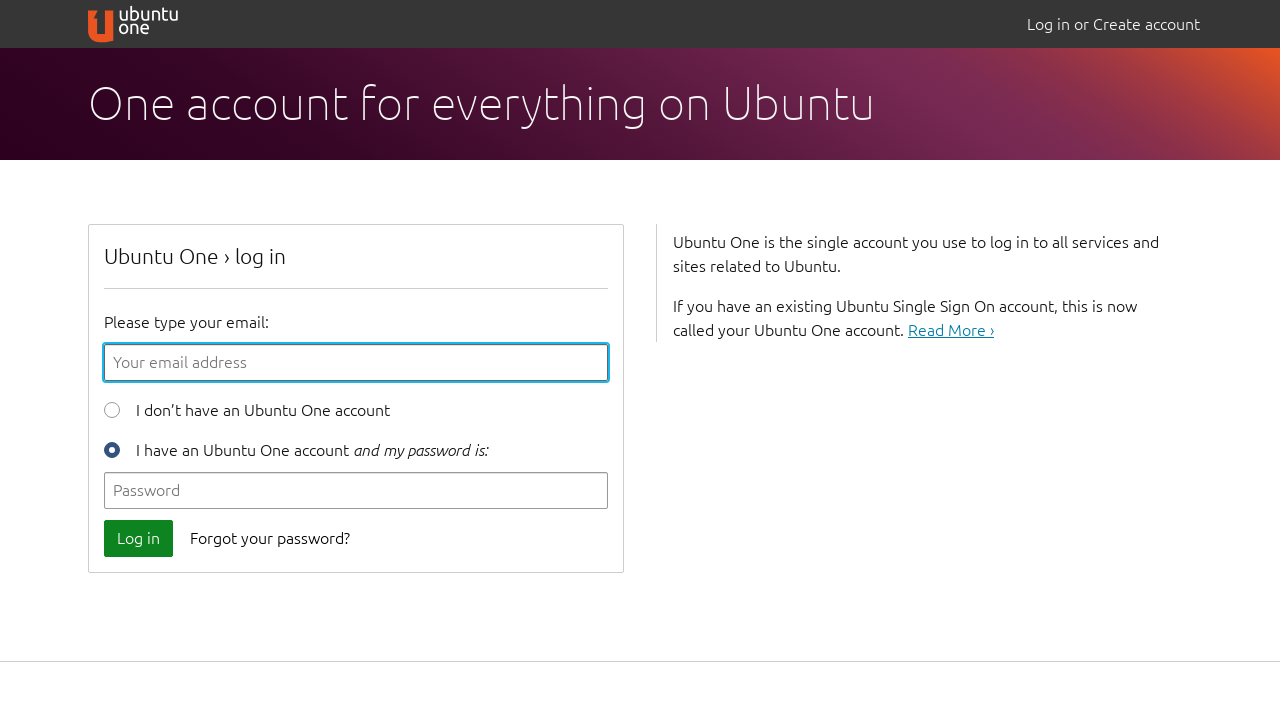

Clicked link matching partial text 'Read' at (951, 330) on text=/Read/
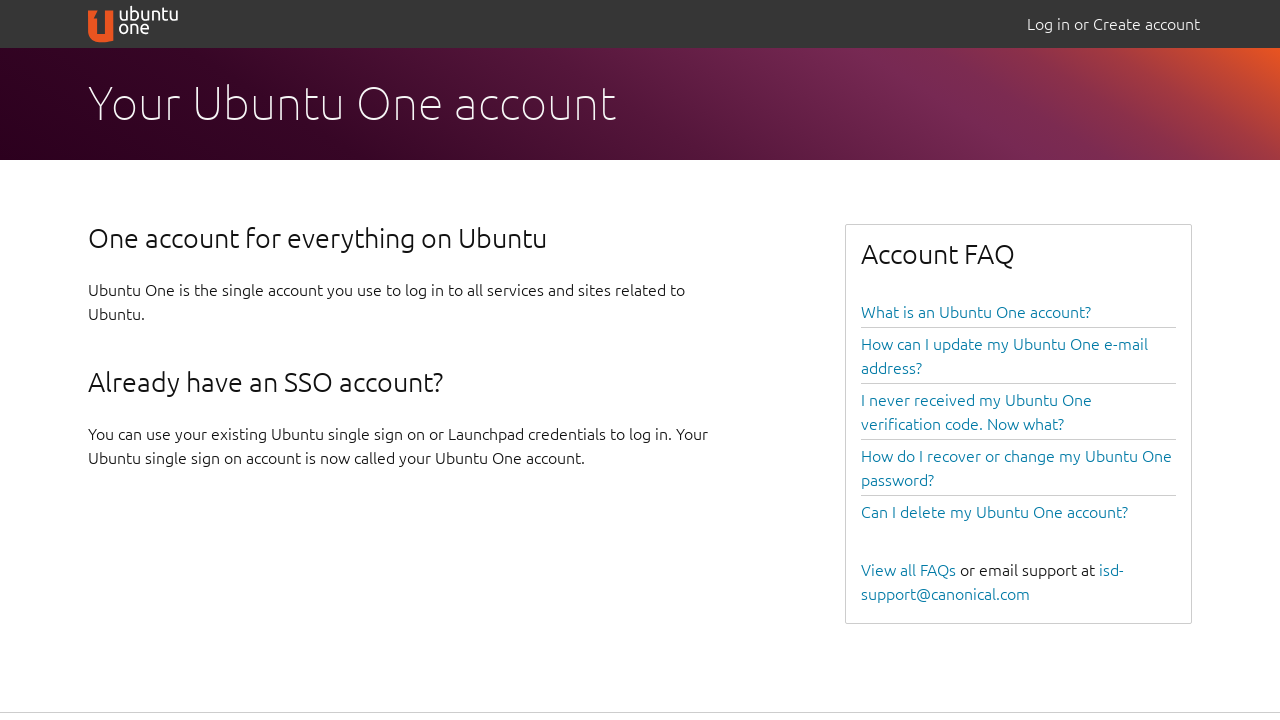

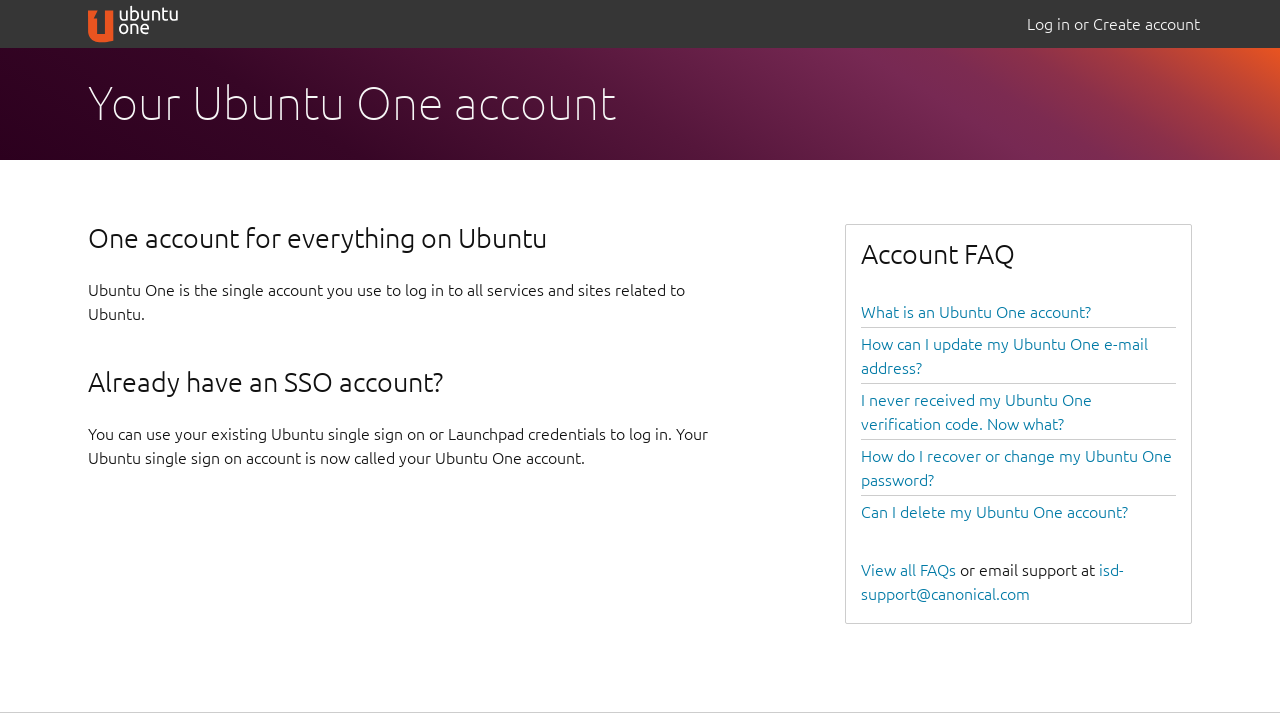